Navigates to RedBus website and verifies that the current URL matches the expected URL

Starting URL: https://www.redbus.in/

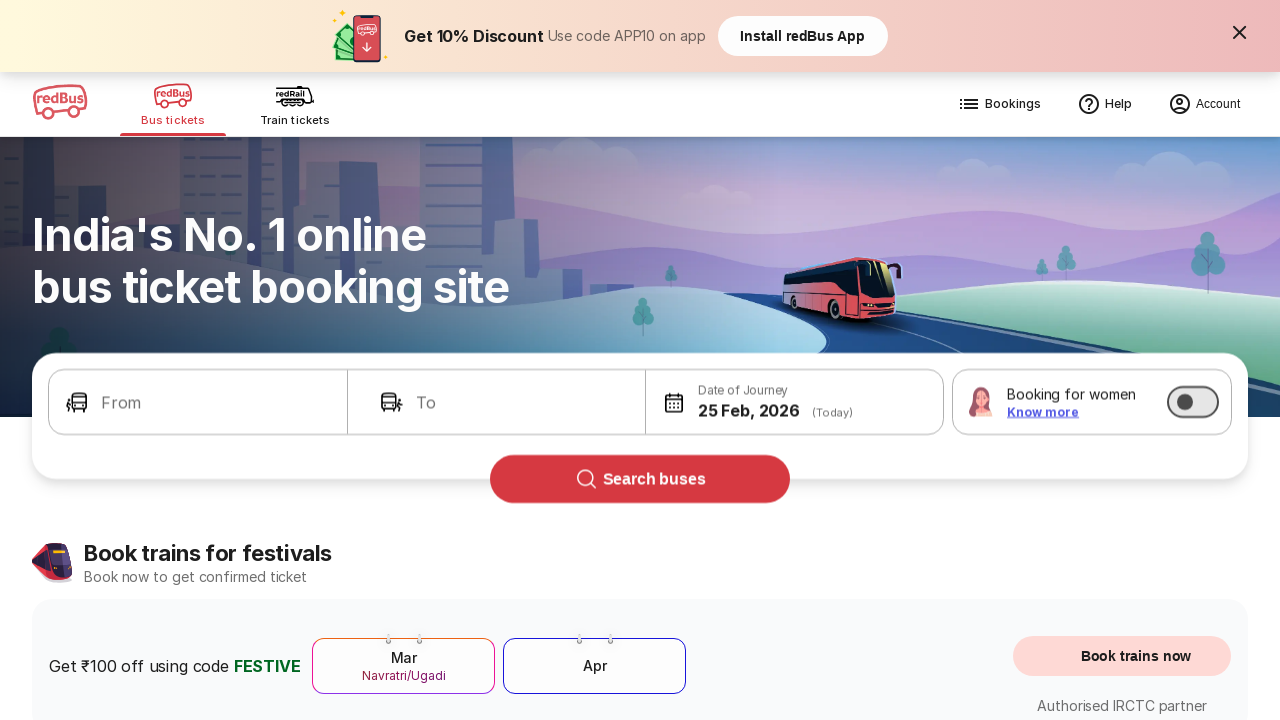

Retrieved current URL from page
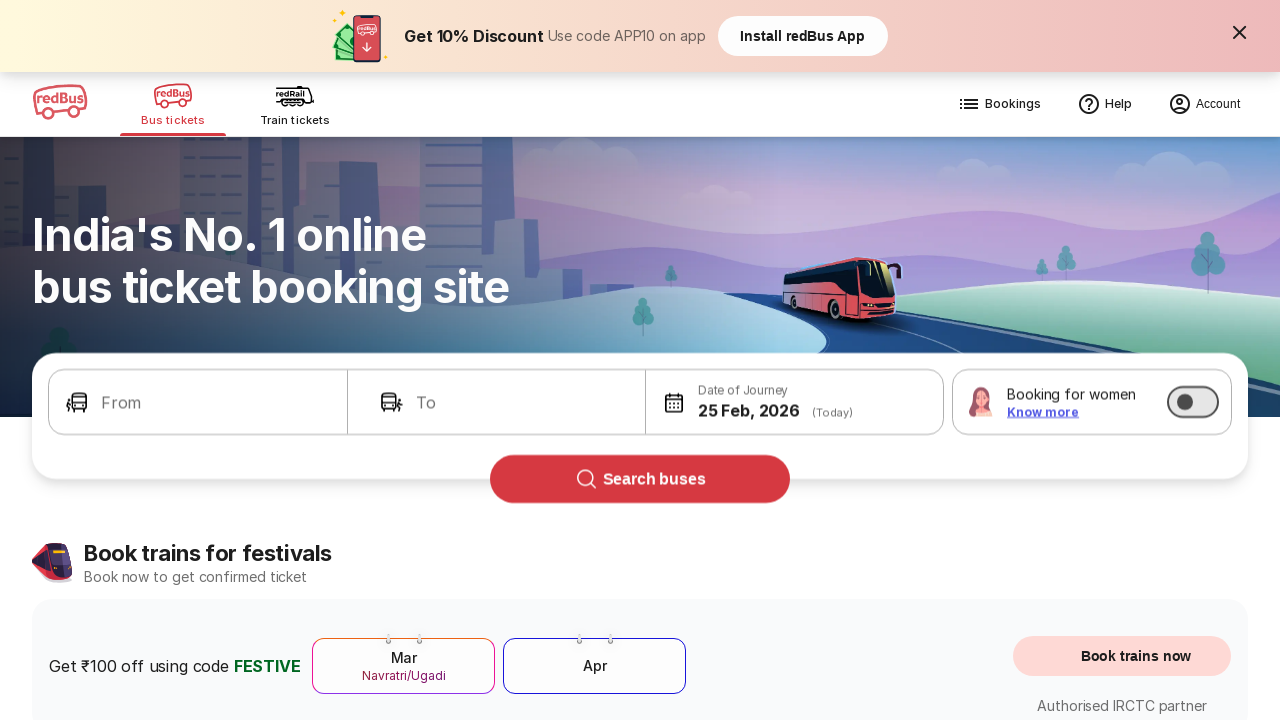

Verified current URL matches expected URL: https://www.redbus.in/
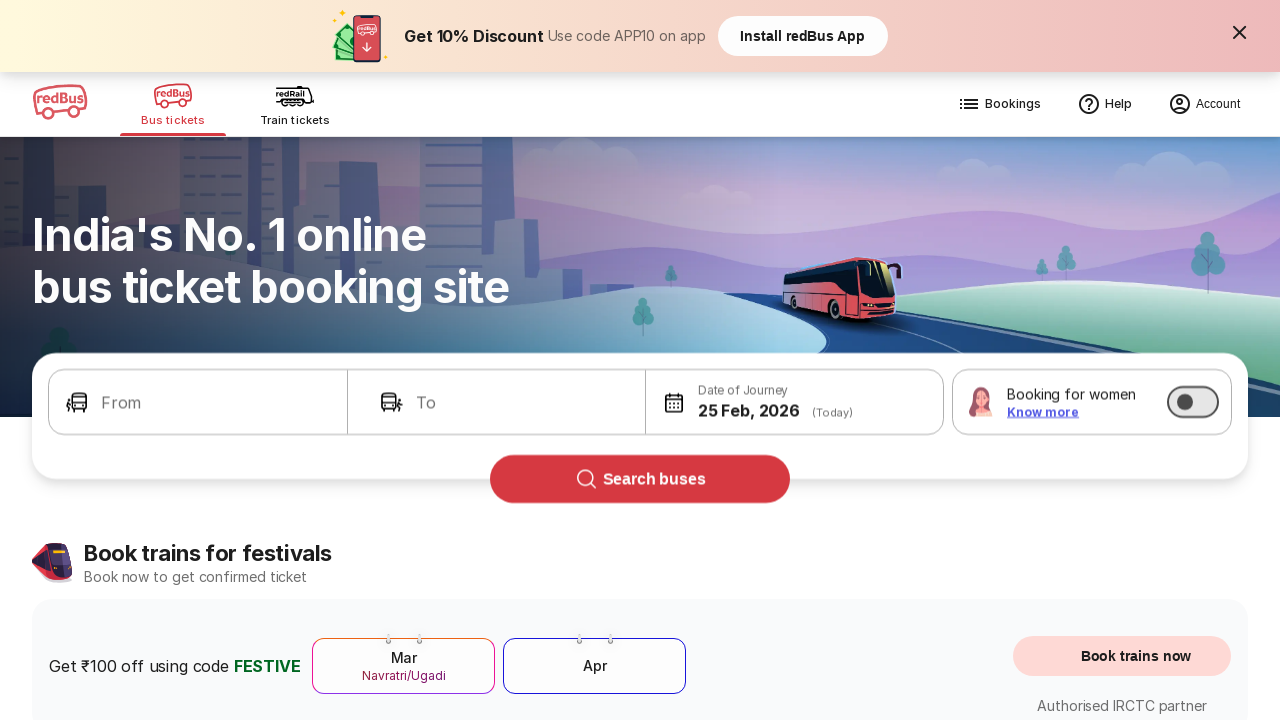

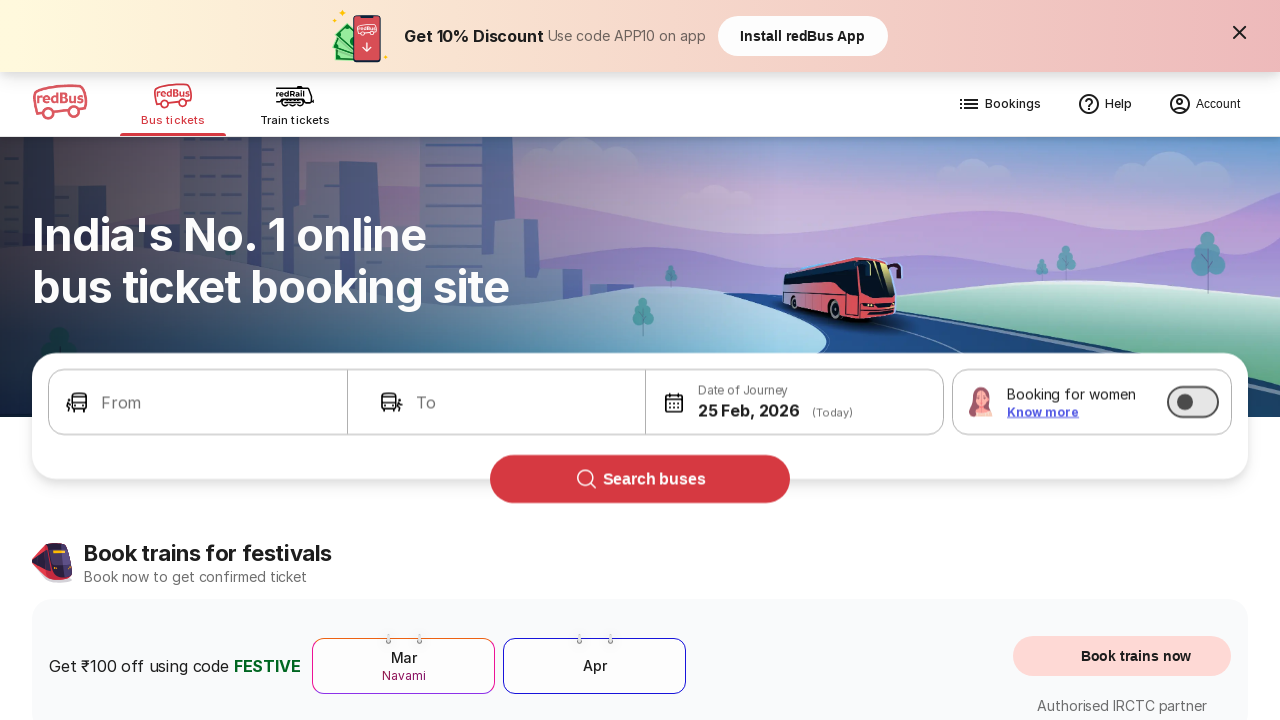